Tests calendar date picker functionality by clicking on the datepicker field and selecting a specific date (26) from the calendar widget

Starting URL: http://seleniumpractise.blogspot.com/2016/08/how-to-handle-calendar-in-selenium.html

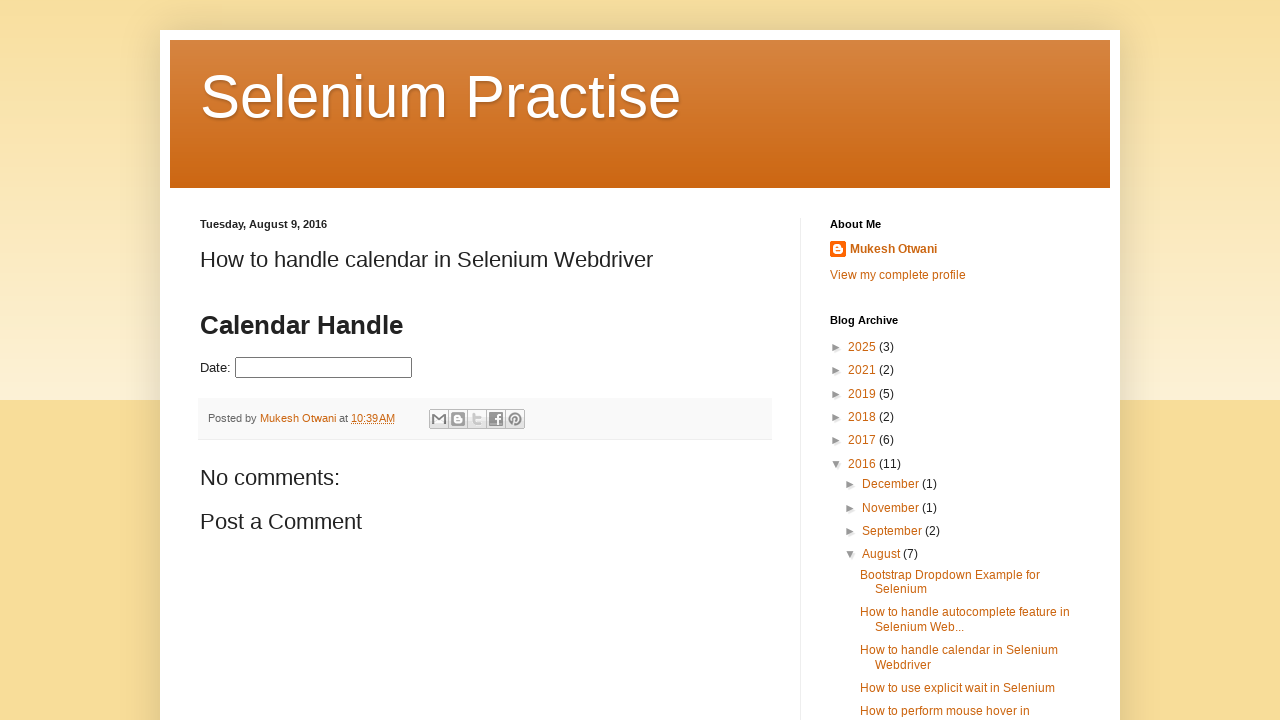

Clicked on datepicker field to open calendar widget at (324, 368) on #datepicker
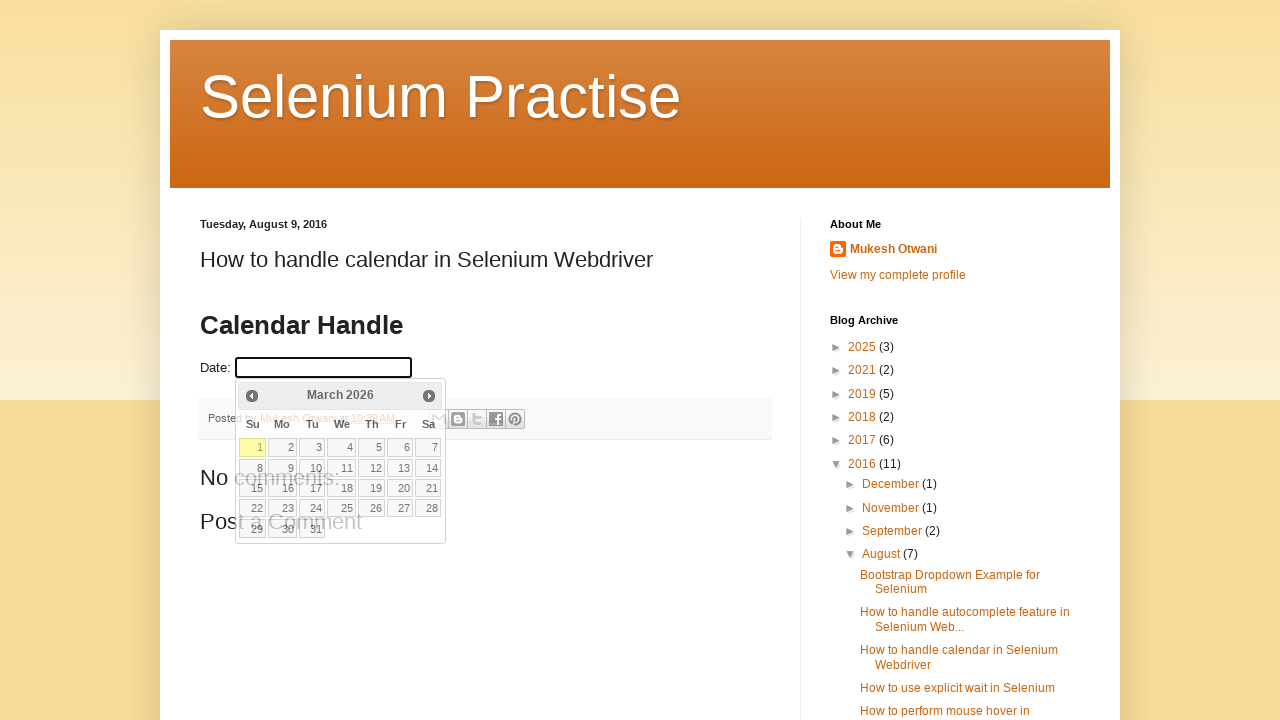

Calendar widget appeared and loaded
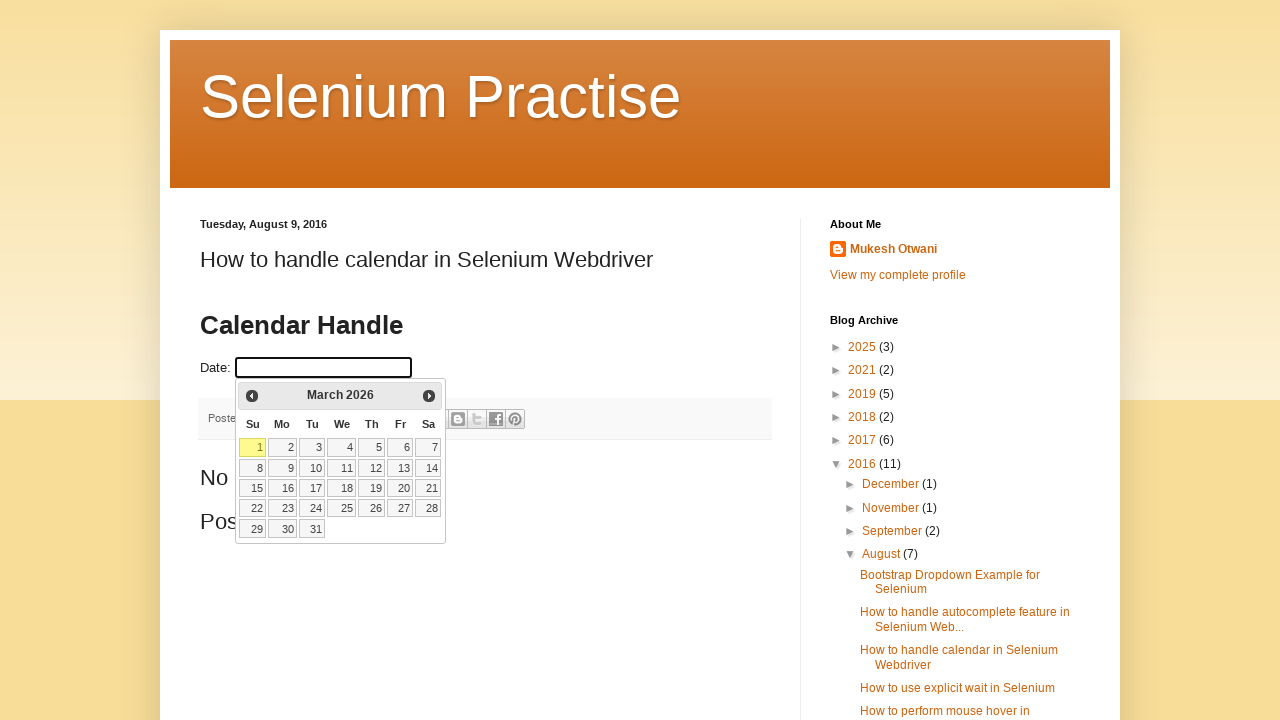

Selected date 26 from the calendar at (372, 508) on xpath=//table[contains(@class,'ui-datepicker-calendar')]//a[text()='26']
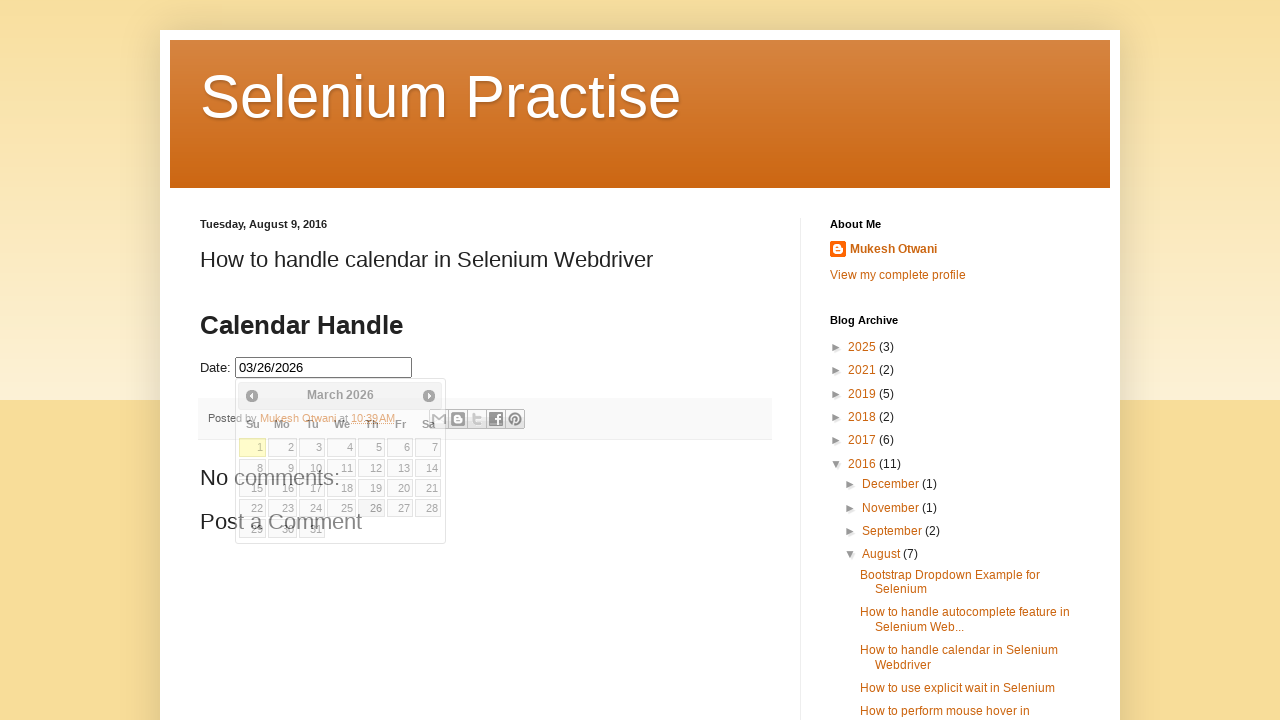

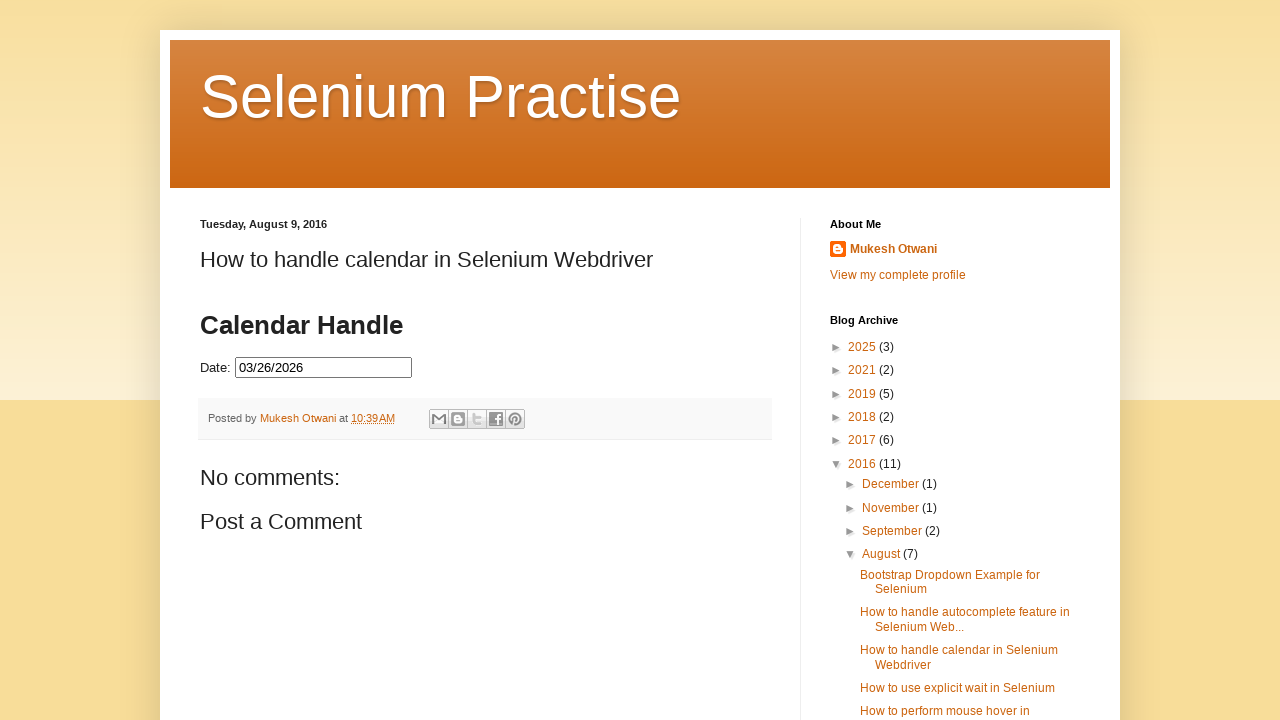